Tests navigating to the Catalog page and verifying cat listings are displayed

Starting URL: https://cs1632.appspot.com/

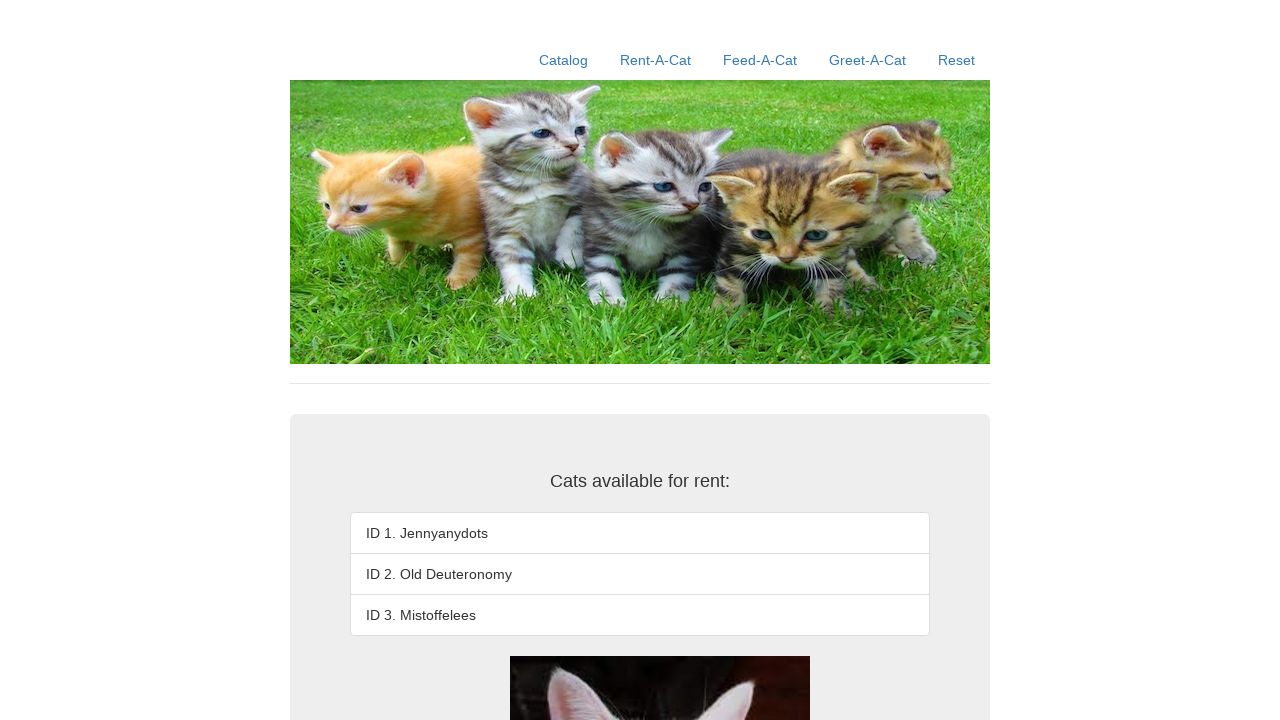

Clicked Catalog link to navigate to catalog page at (564, 60) on a:has-text('Catalog')
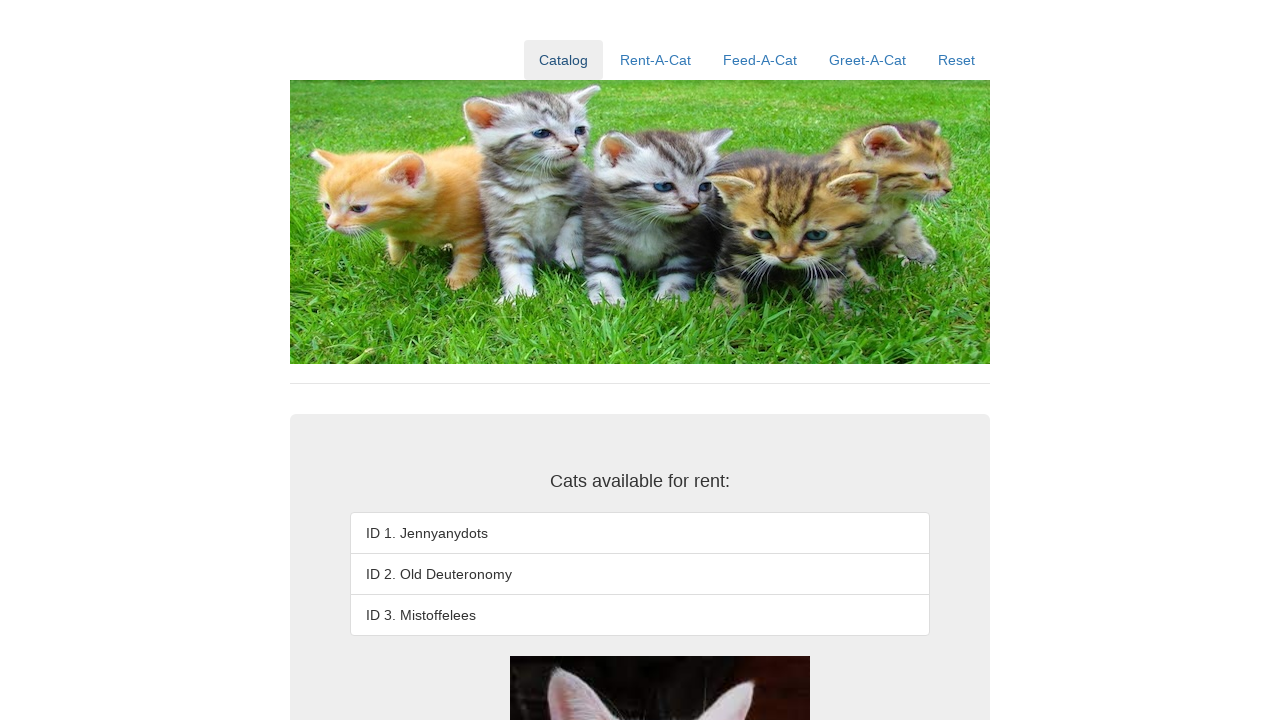

Cat listings loaded and displayed on Catalog page
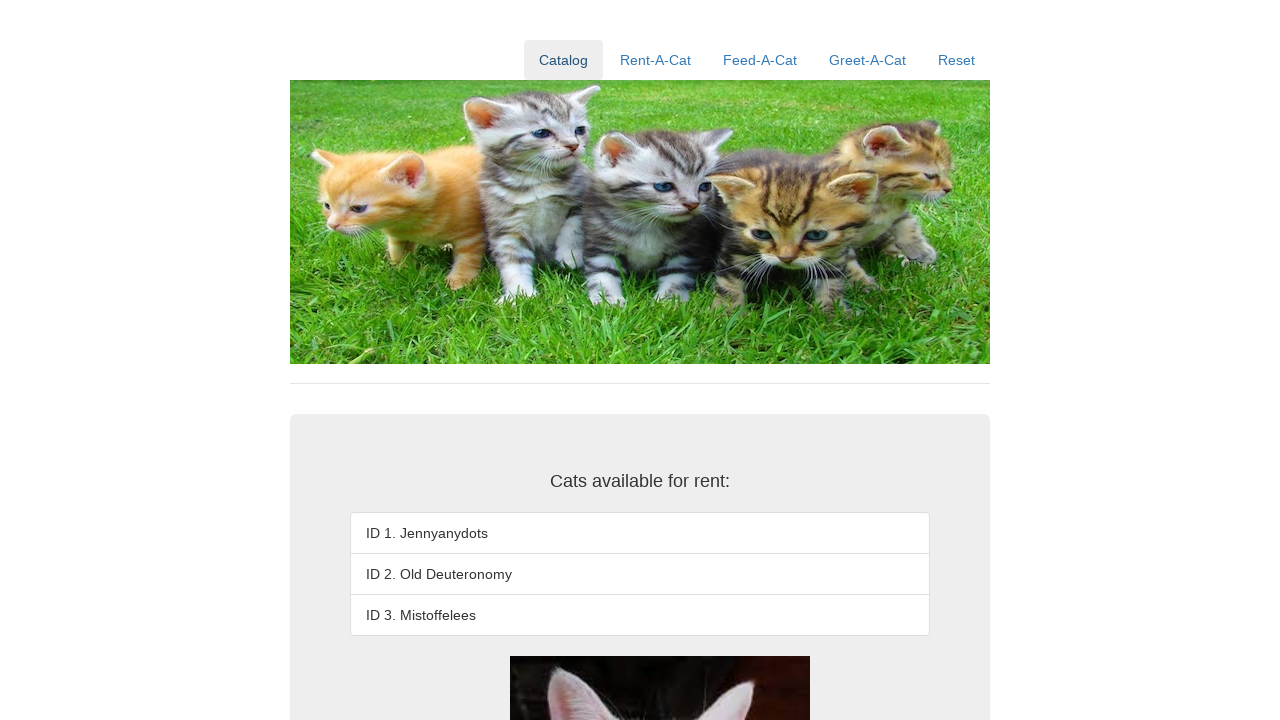

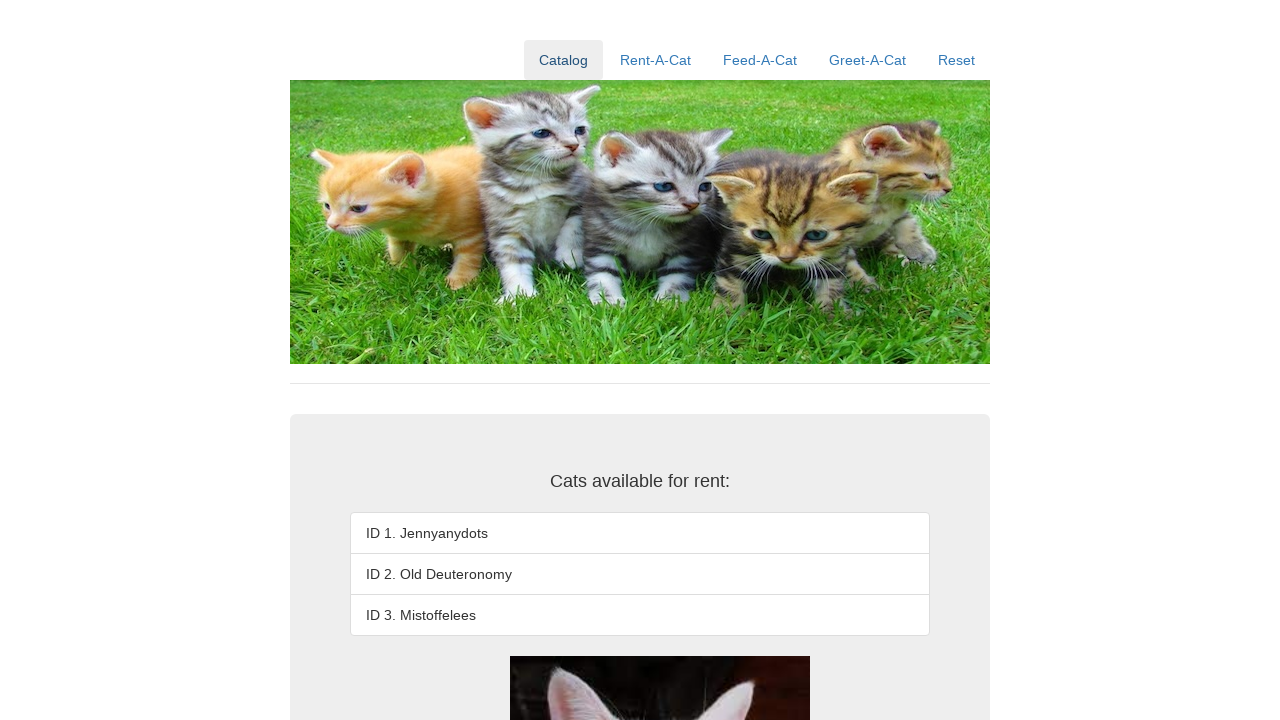